Tests the HSBC property valuation tool by selecting a region from a dropdown menu using a selectize-style input component.

Starting URL: https://www.hsbc.com.hk/zh-hk/mortgages/tools/property-valuation/

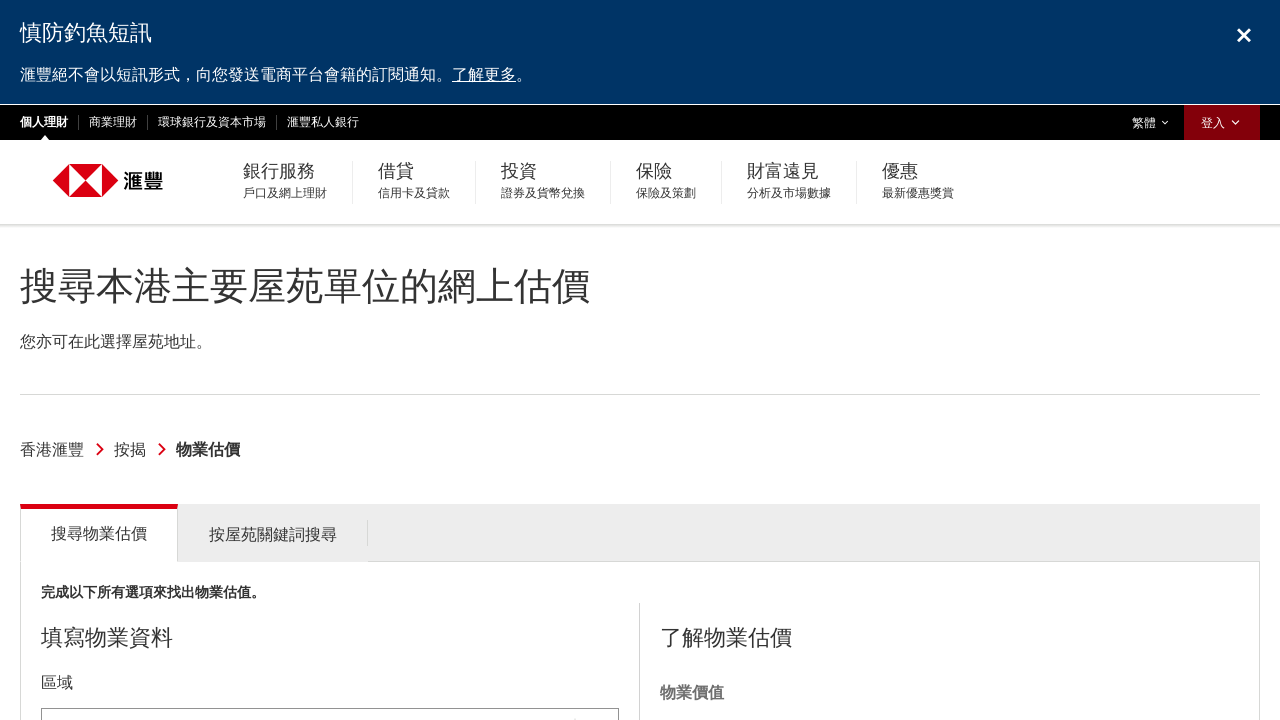

Waited for region dropdown selector to load
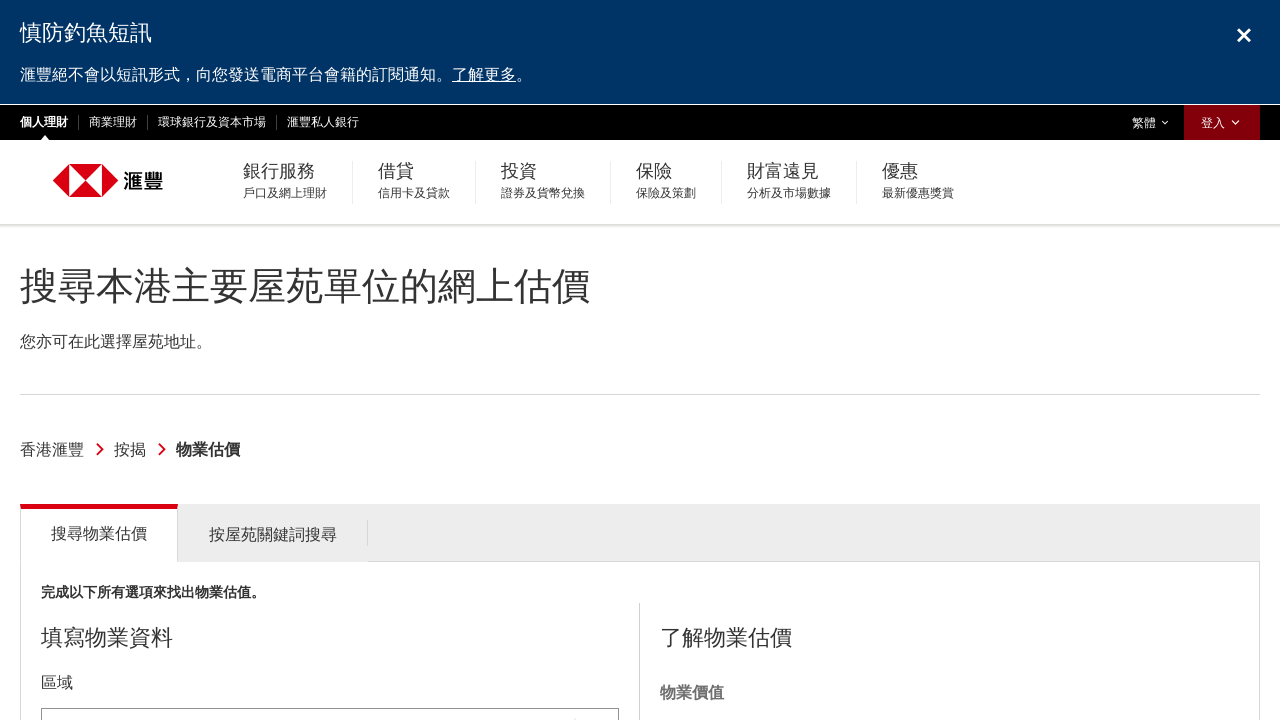

Clicked on region dropdown to open it at (330, 698) on #tools_form_1_selectized
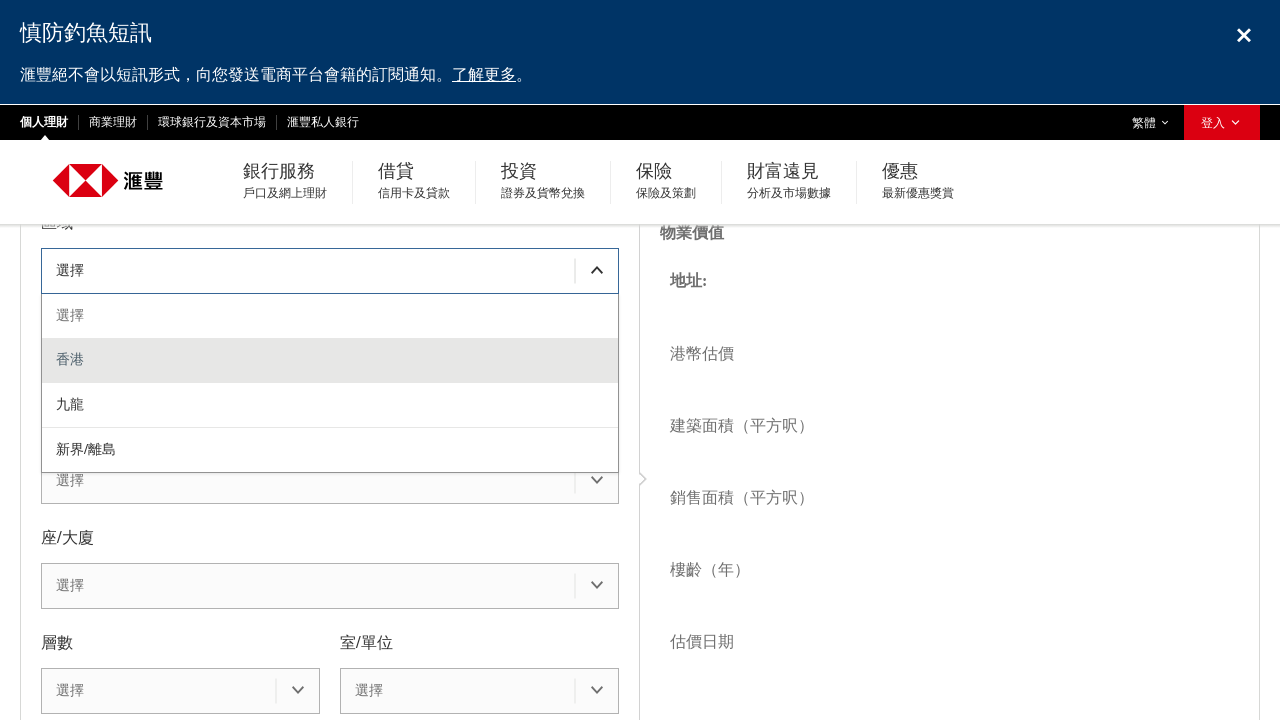

Region dropdown menu appeared
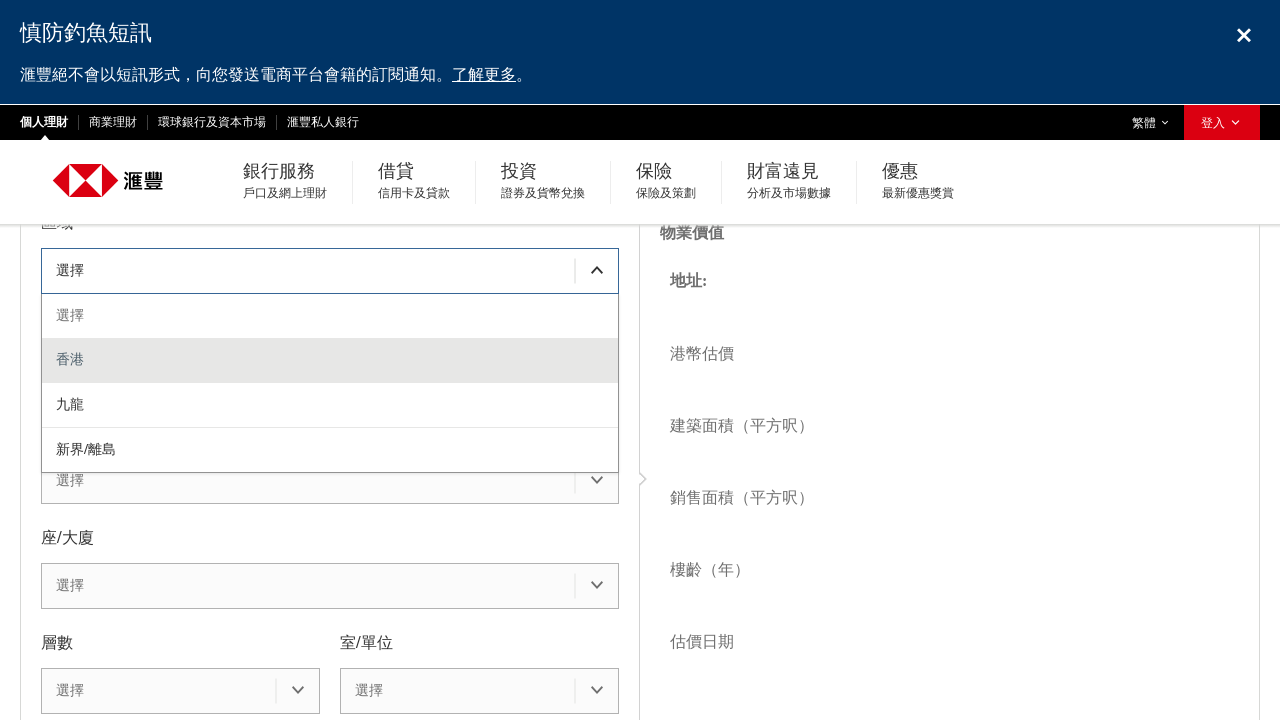

Selected second region option from dropdown at (330, 361) on #tools_form_1_menu div >> nth=1
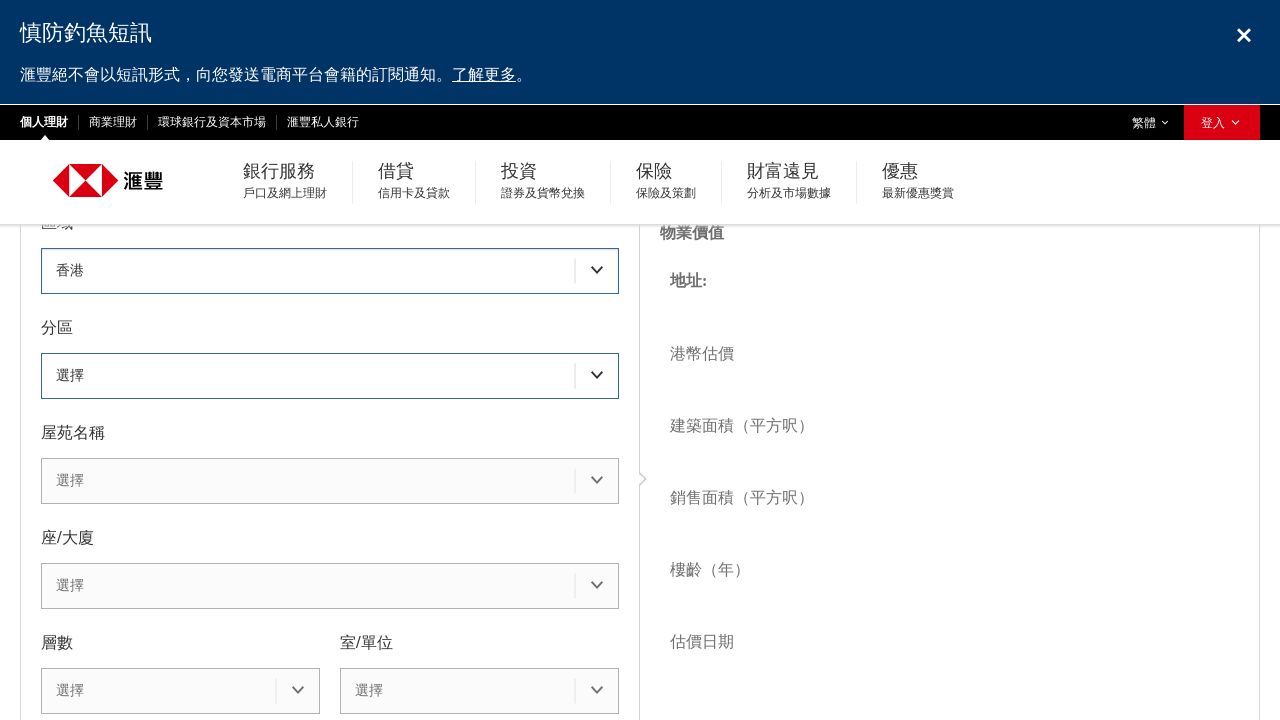

Waited 500ms for region selection to be applied
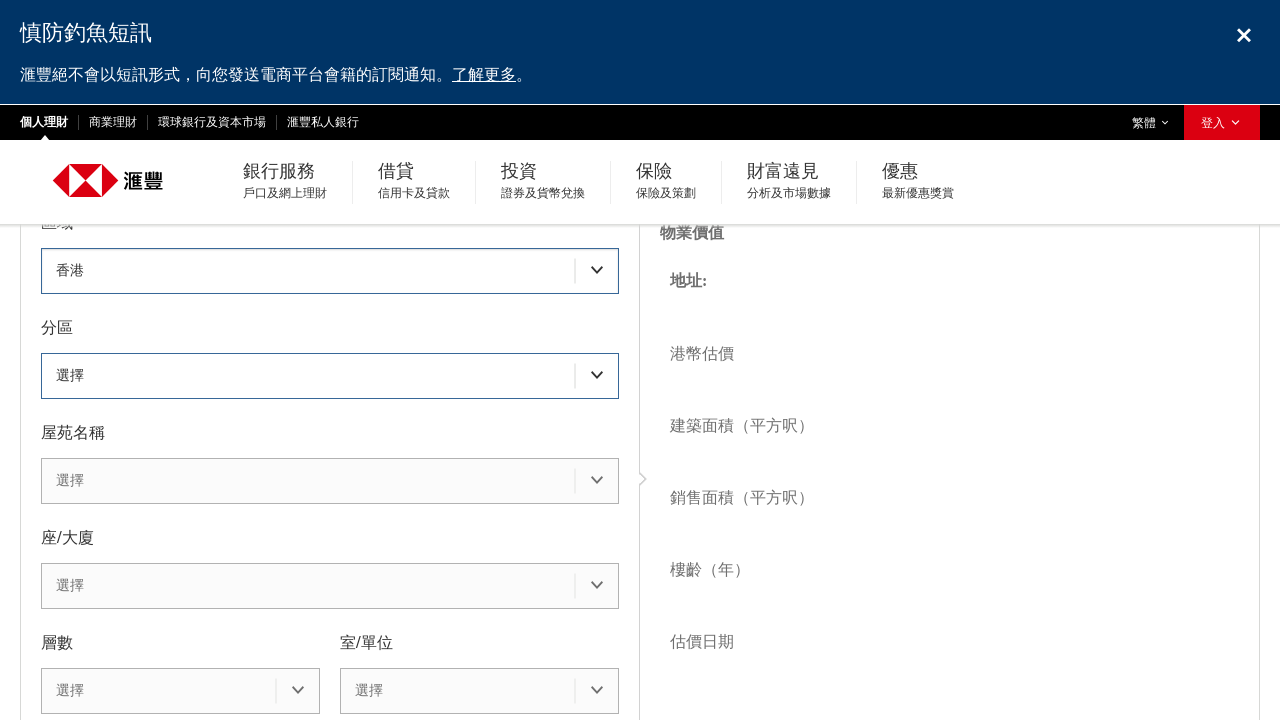

Clicked on district dropdown to open it at (330, 376) on #tools_form_2_selectized
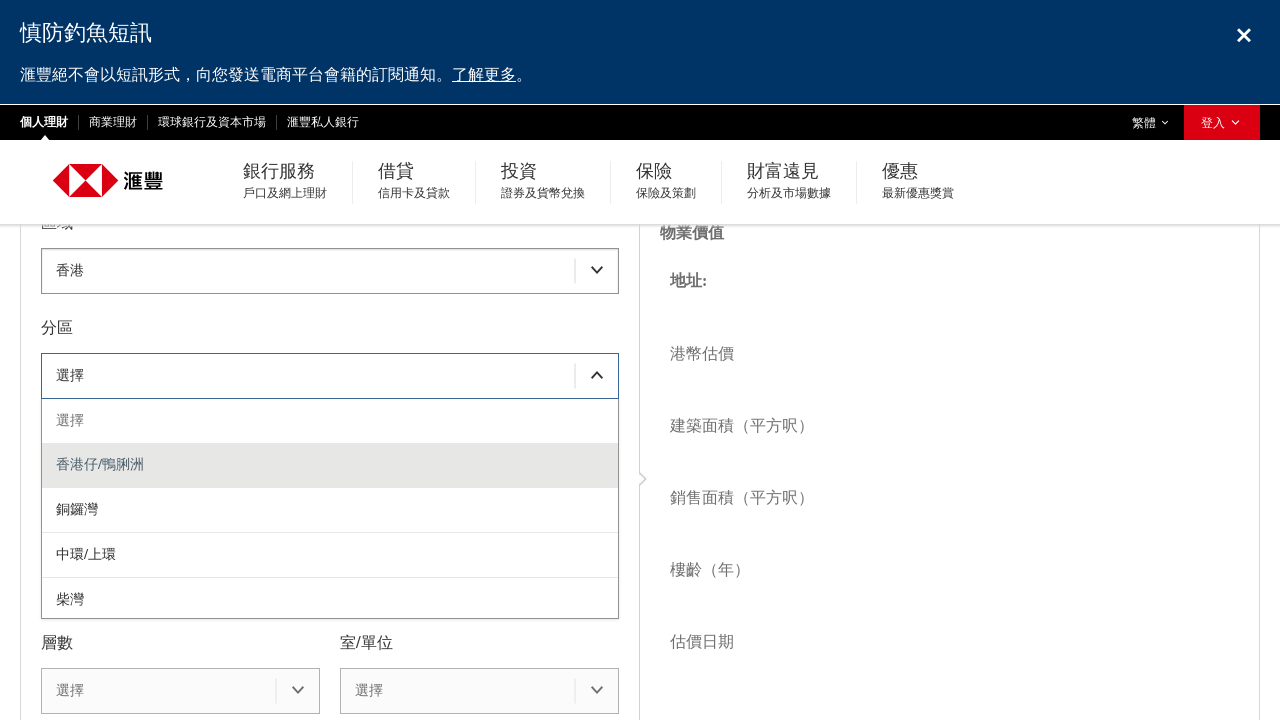

District dropdown menu appeared
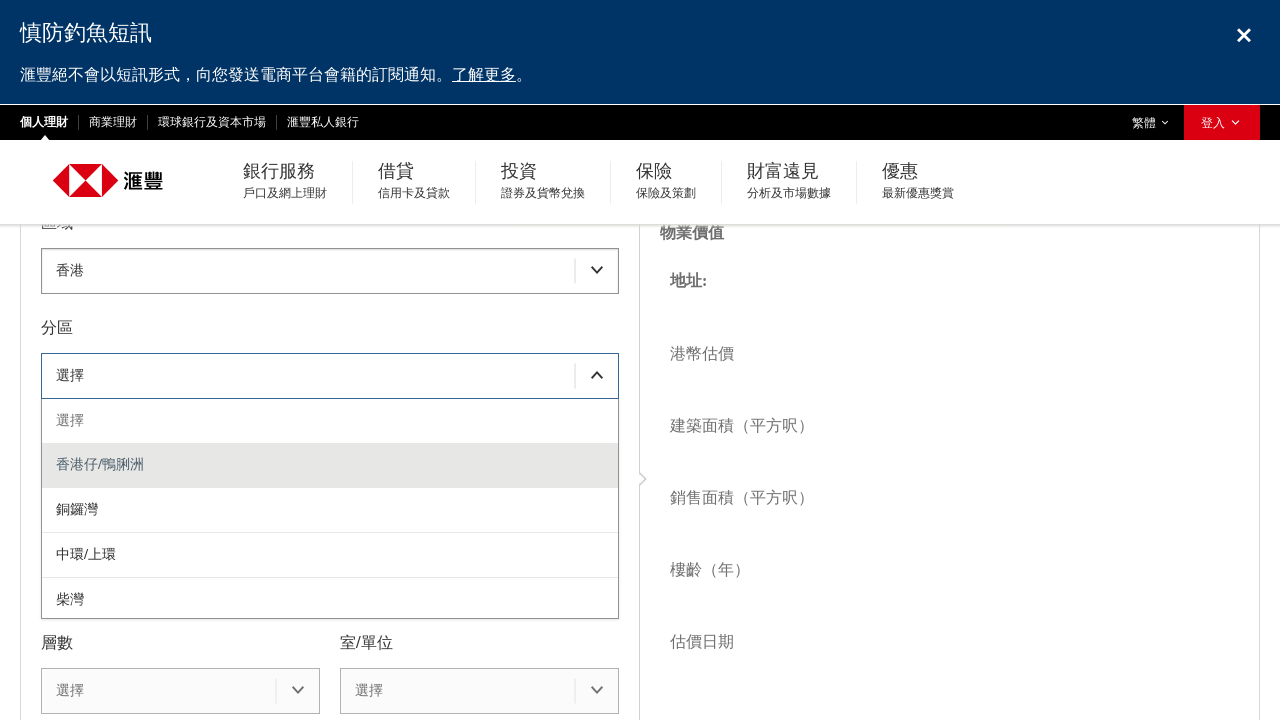

Selected third district option from dropdown at (330, 510) on #tools_form_2_menu div >> nth=2
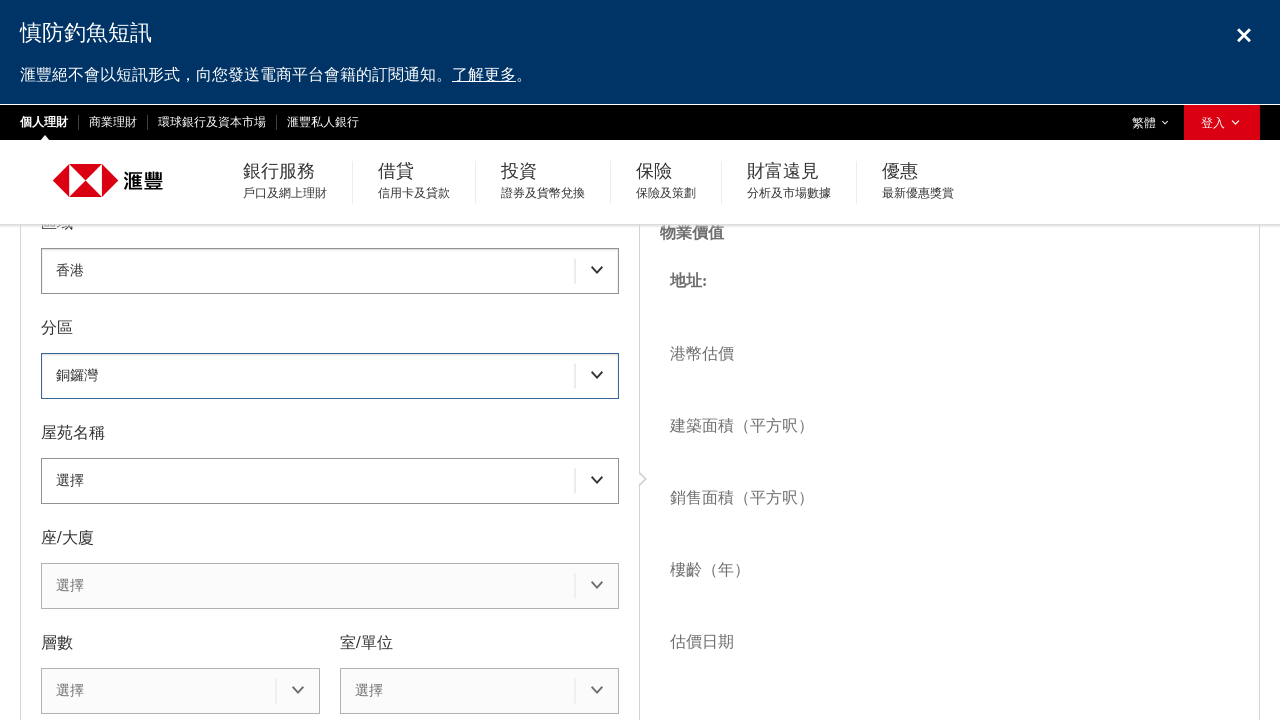

Verified region selection by confirming selected text element exists
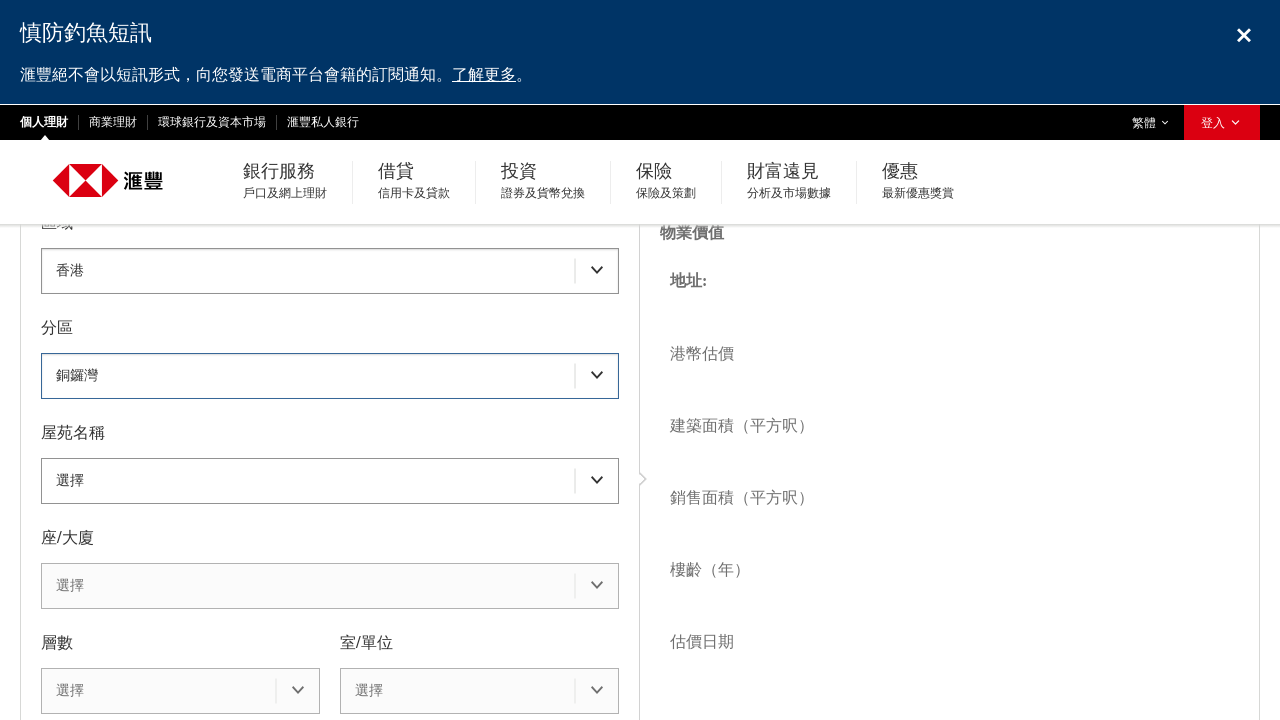

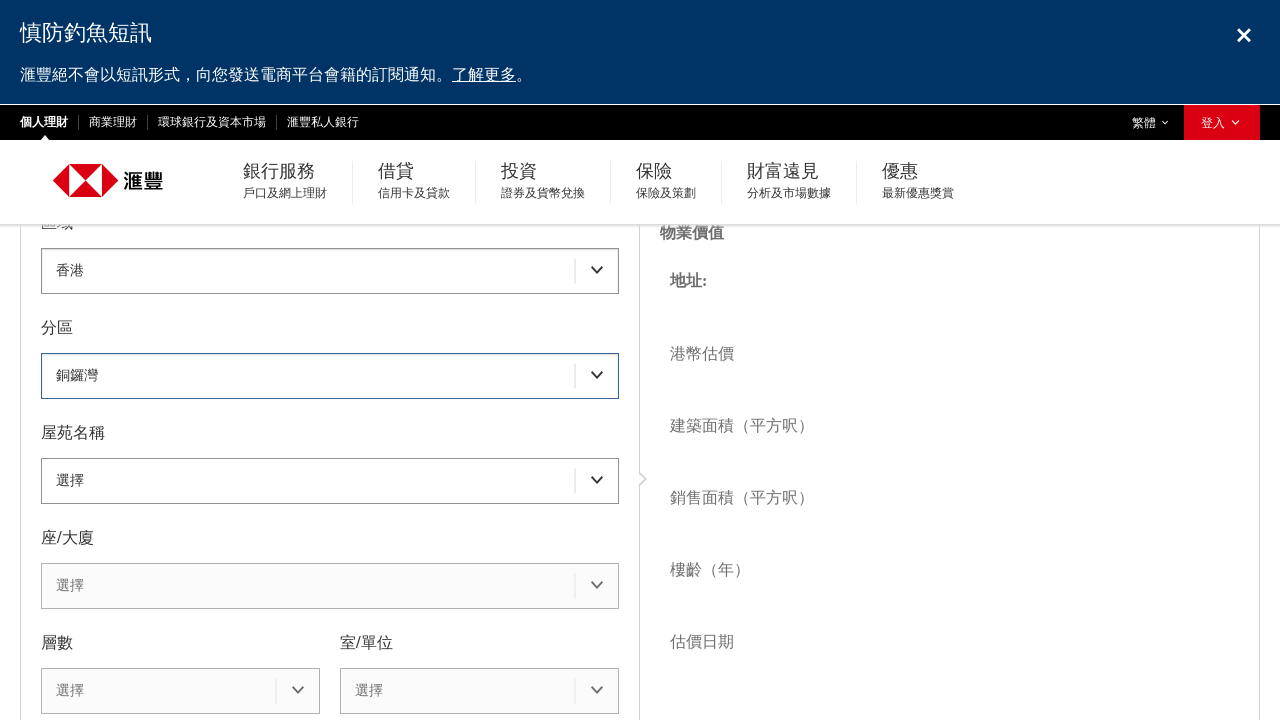